Navigates directly to different category pages using URLs

Starting URL: https://www.rozetka.ua

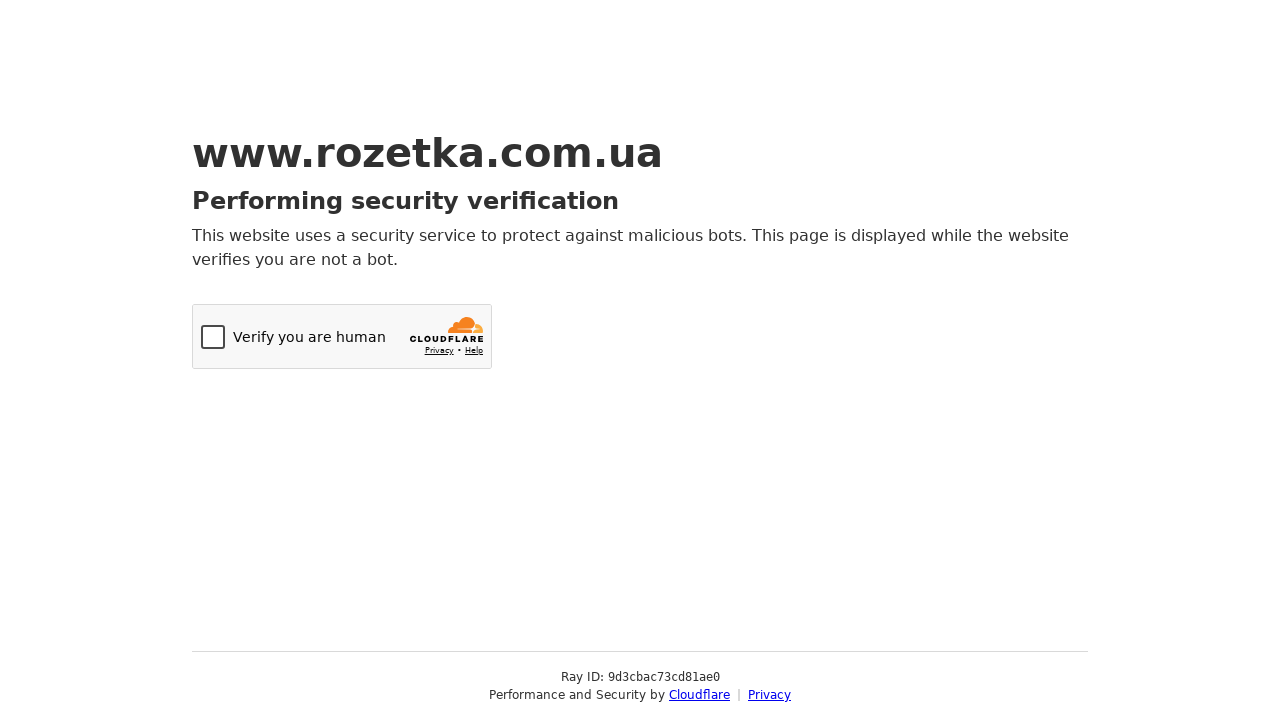

Navigated to computers and notebooks category page
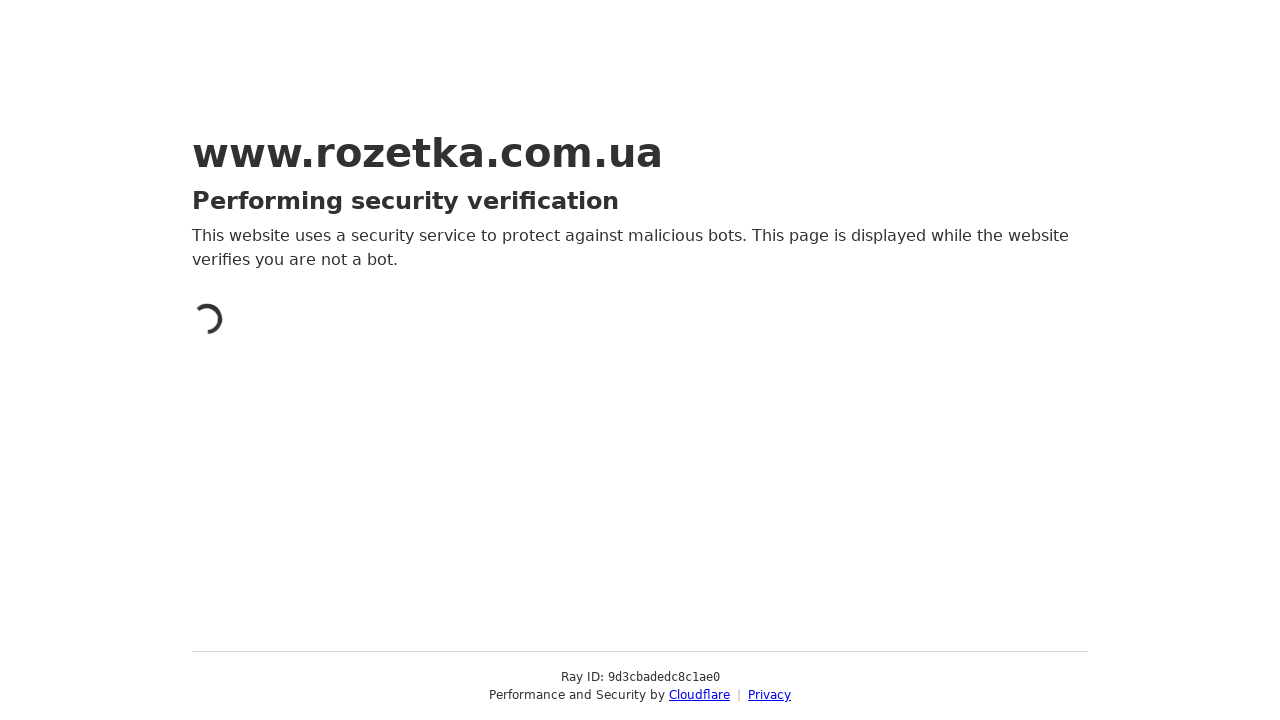

Navigated back to home page
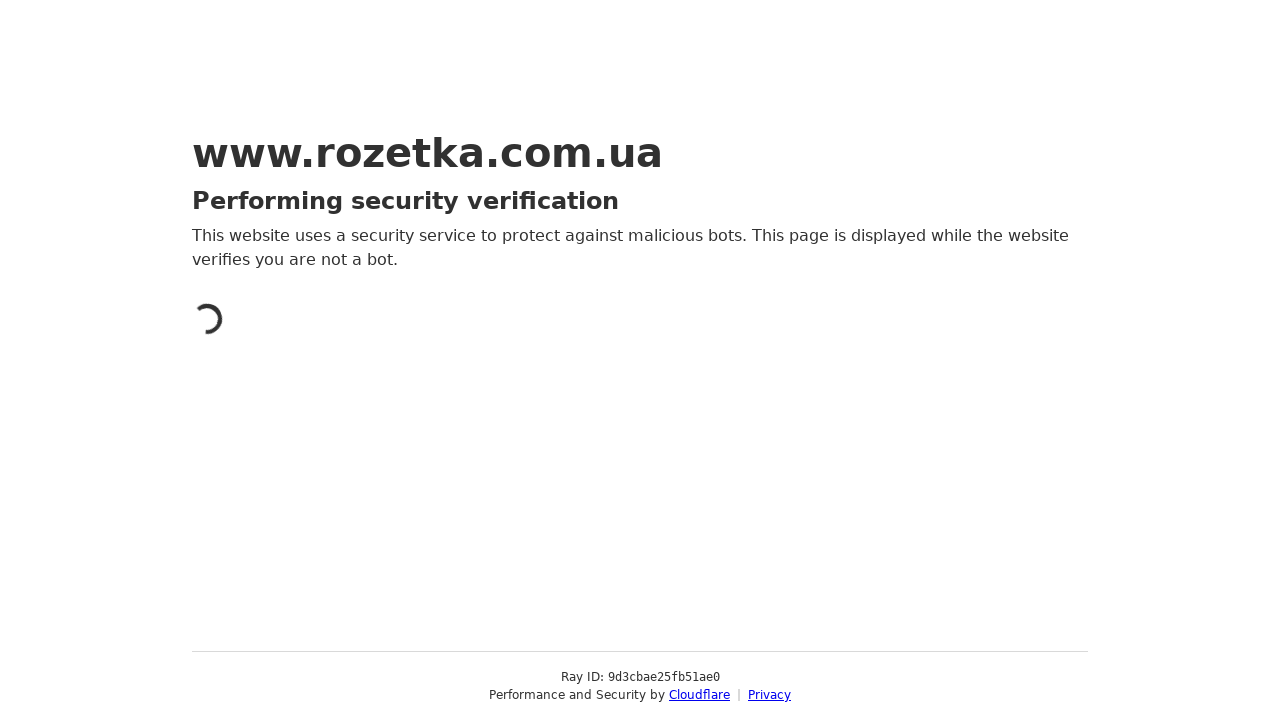

Navigated to phones, mp3, gps category page
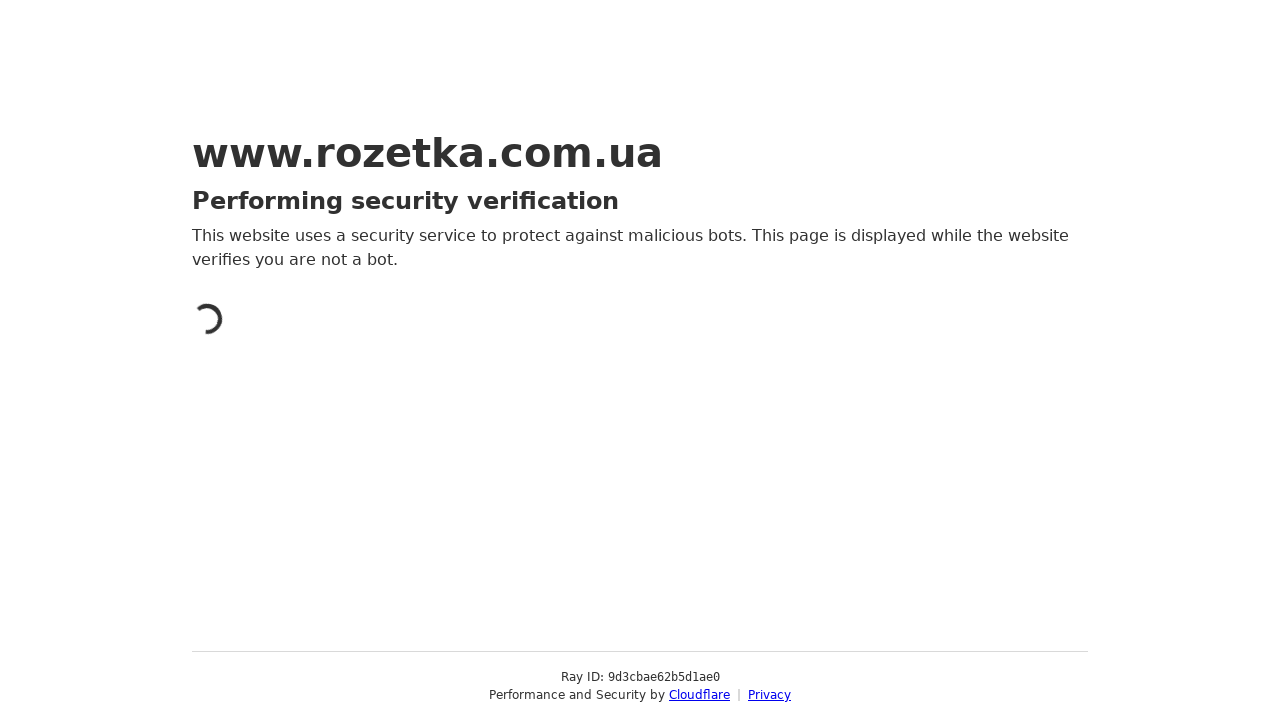

Navigated back to home page
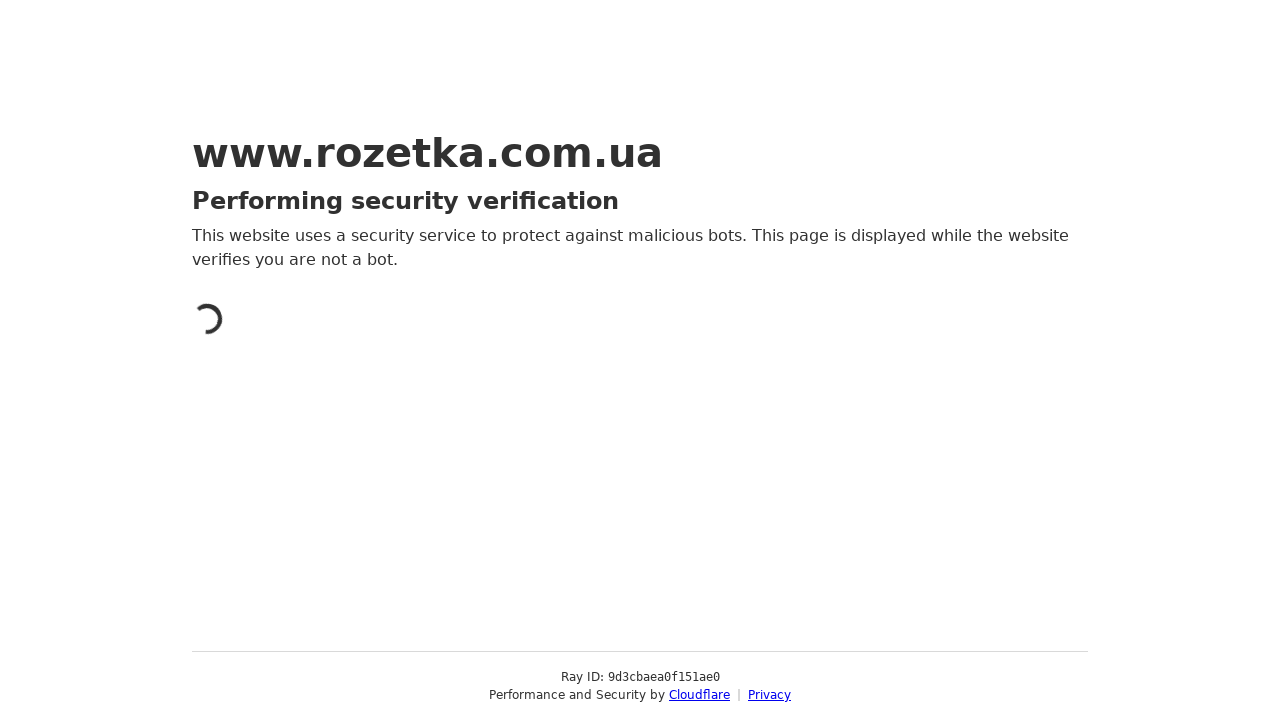

Navigated to tv, photo, video category page
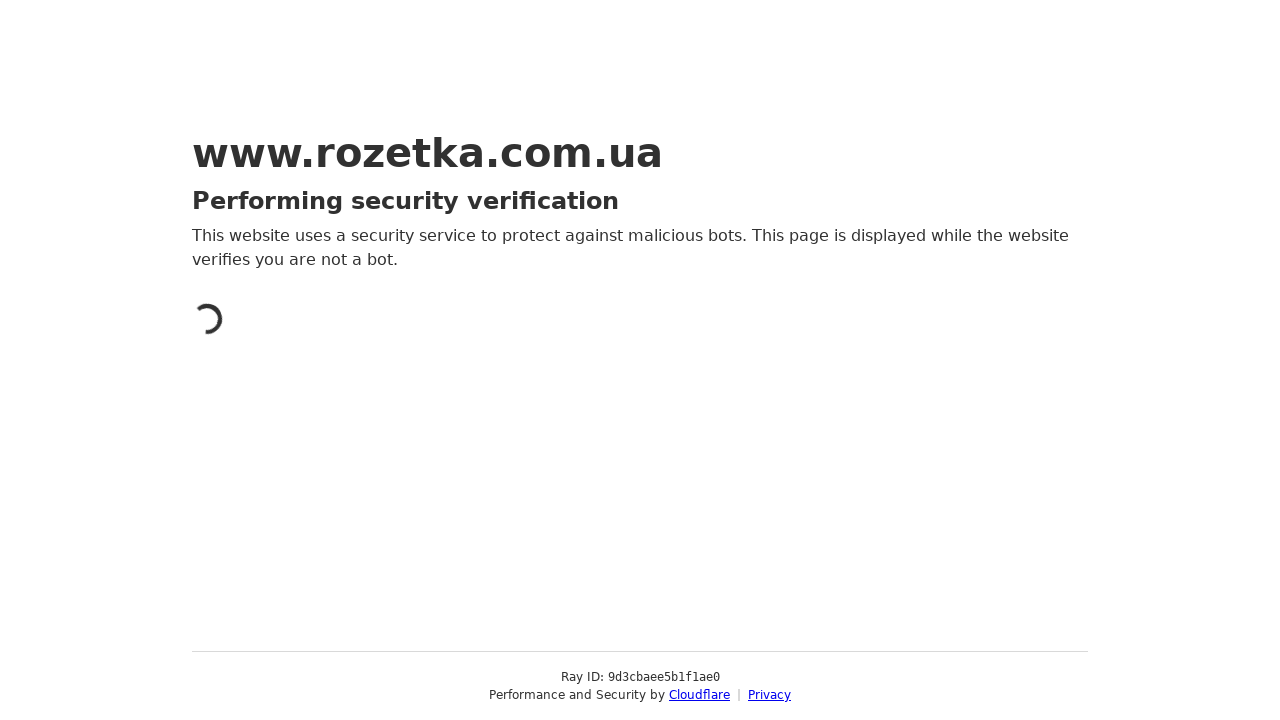

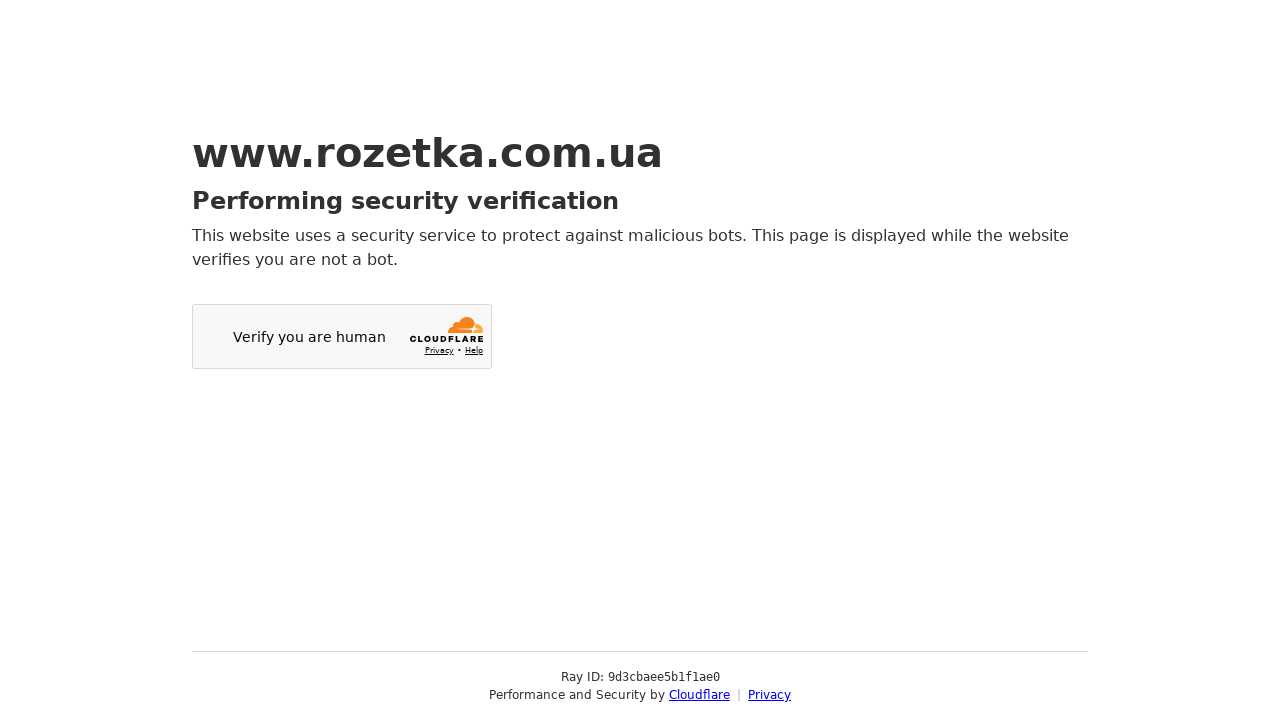